Tests checkbox functionality by selecting all day-of-week checkboxes on a test automation practice page. The script finds all checkboxes with IDs containing 'day' and clicks each one to select them.

Starting URL: https://testautomationpractice.blogspot.com/

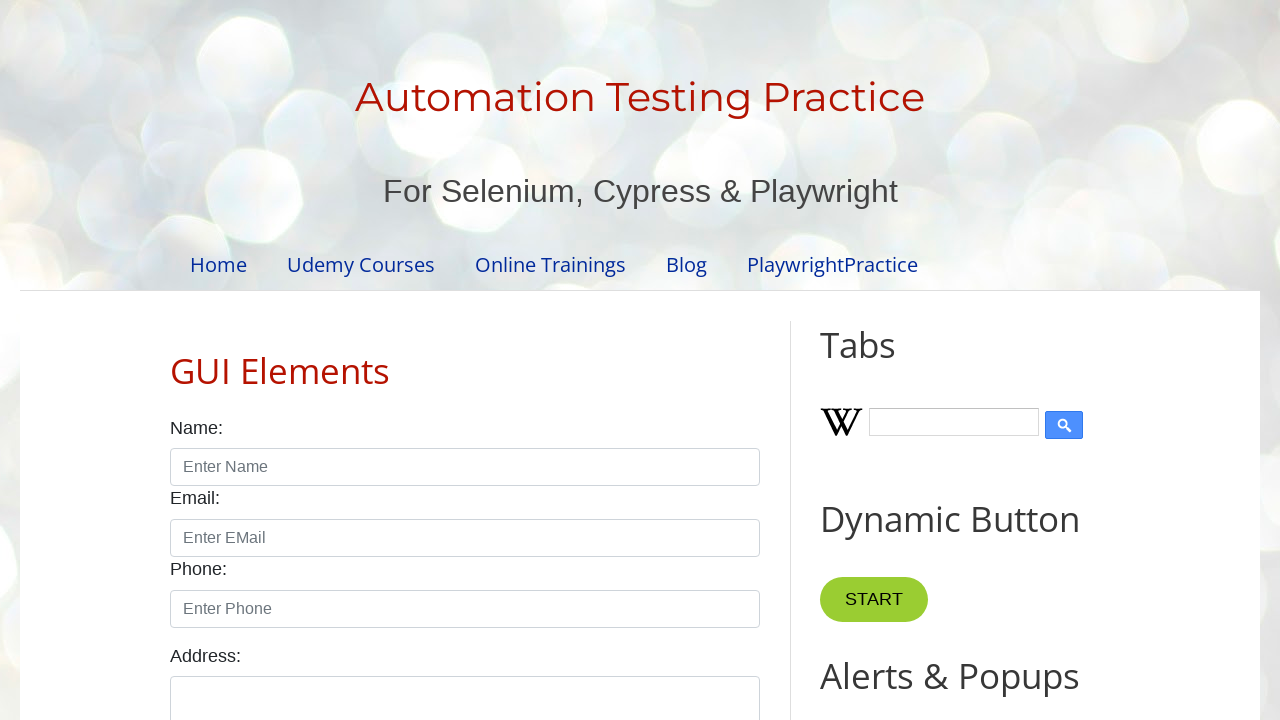

Waited for day-of-week checkboxes to be available
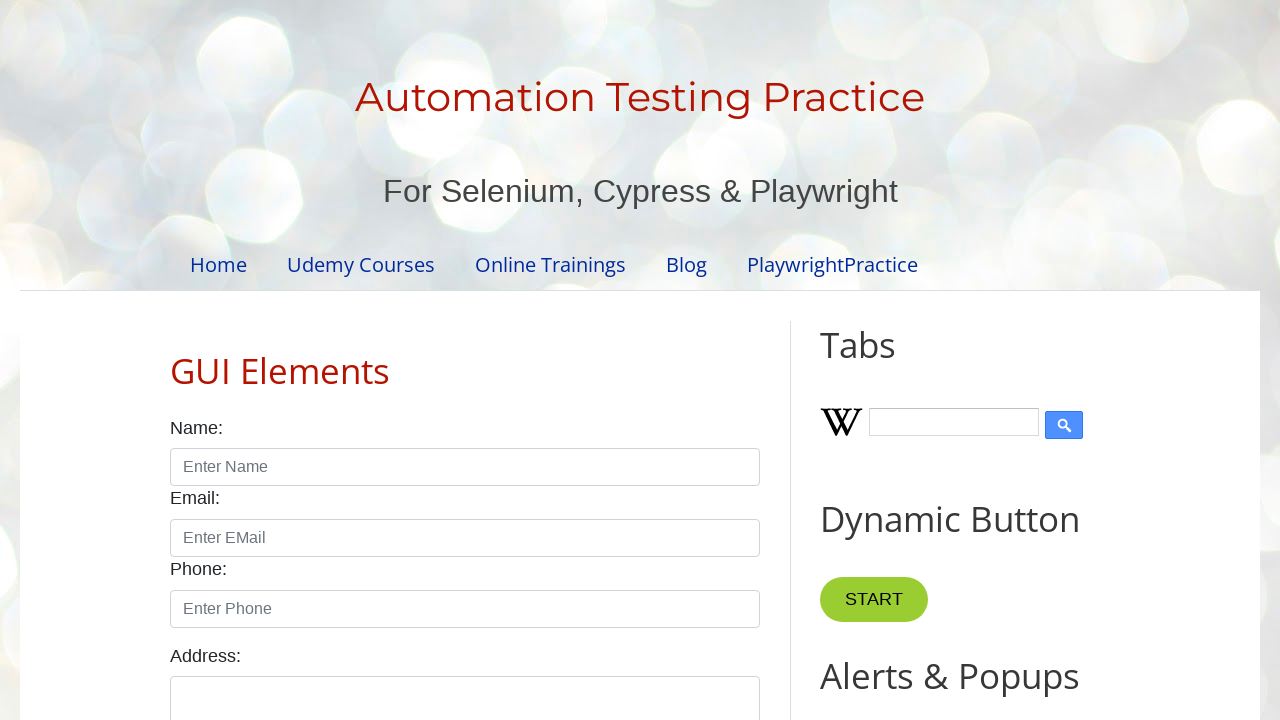

Located all checkboxes with IDs containing 'day'
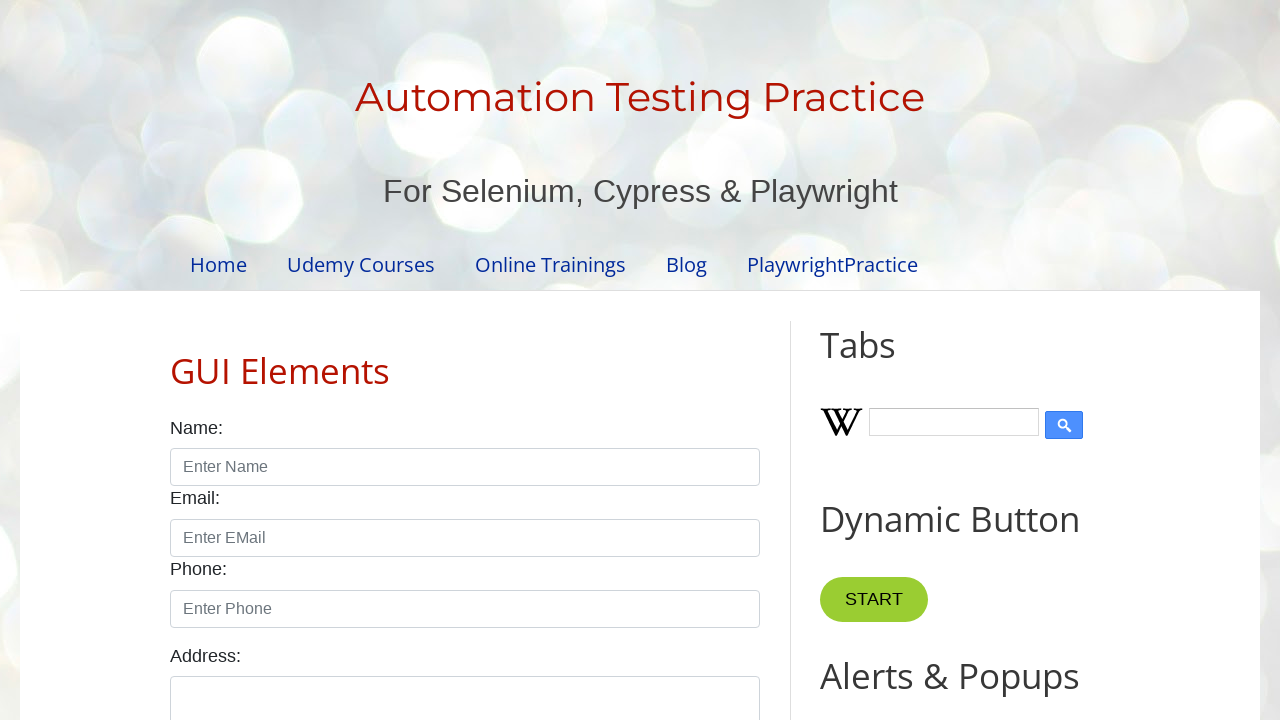

Found 7 day-of-week checkboxes
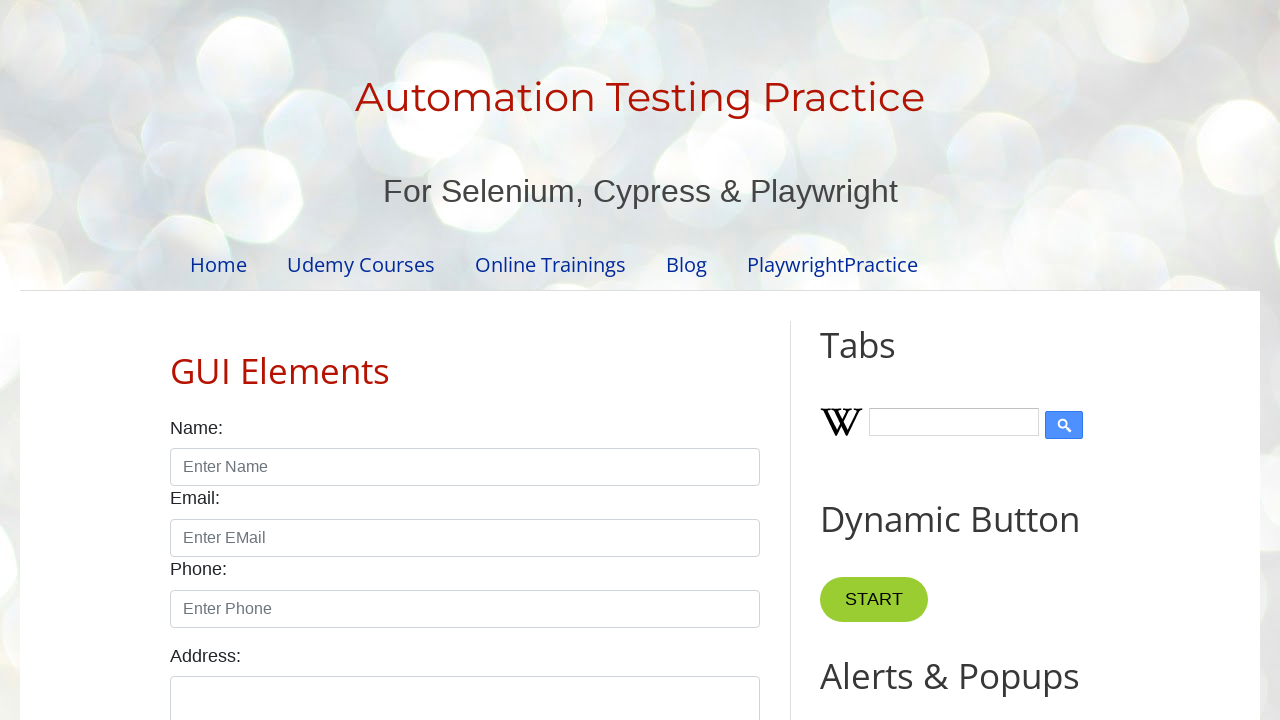

Clicked day checkbox 1 of 7 at (176, 360) on input[type='checkbox'][id*='day'] >> nth=0
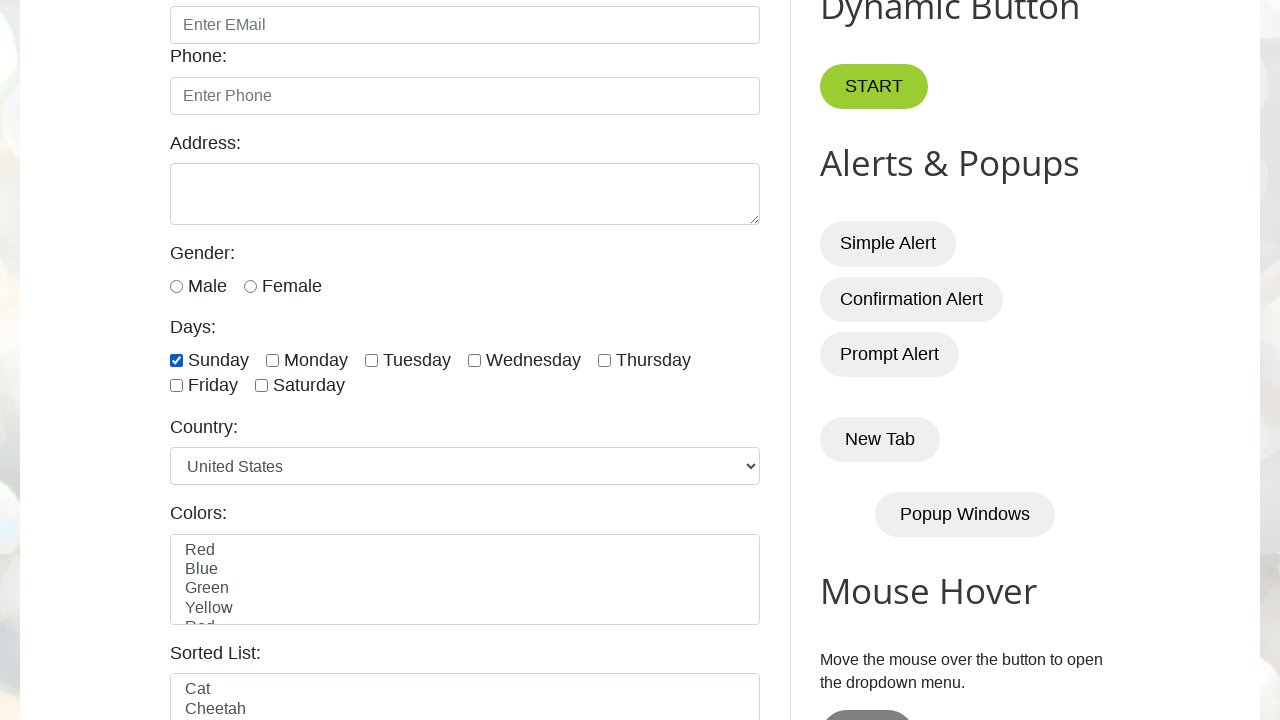

Clicked day checkbox 2 of 7 at (272, 360) on input[type='checkbox'][id*='day'] >> nth=1
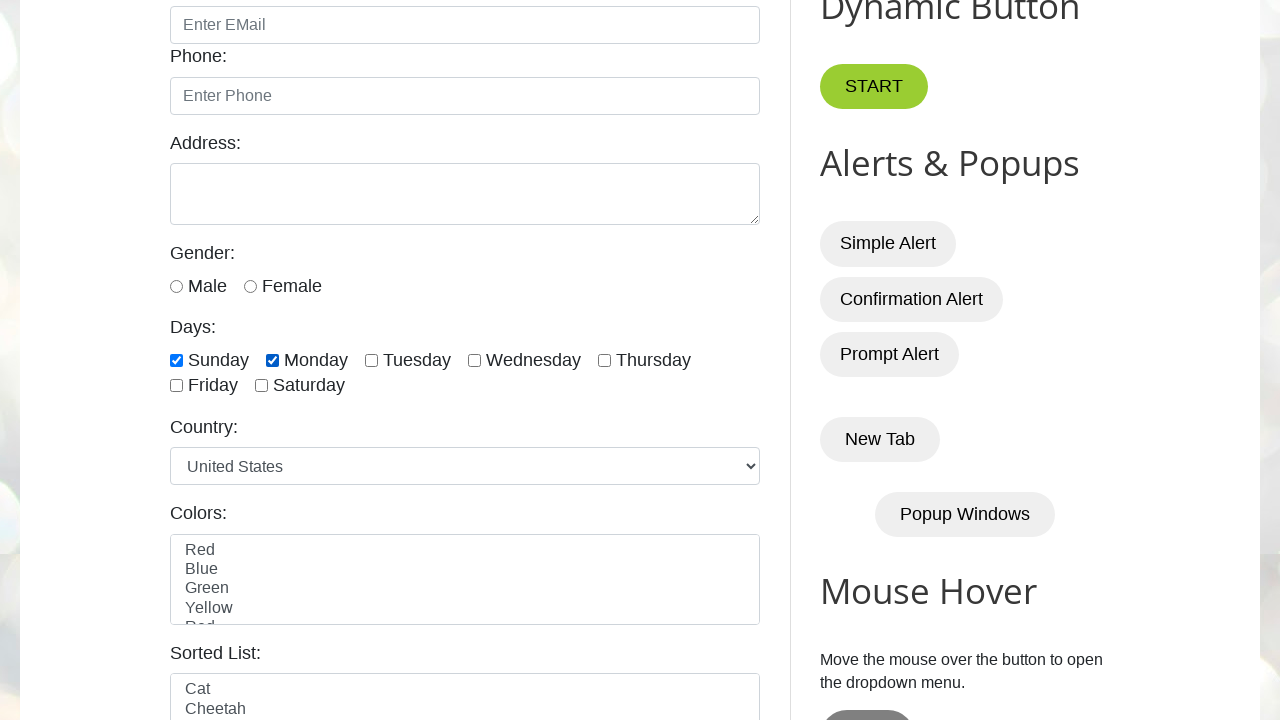

Clicked day checkbox 3 of 7 at (372, 360) on input[type='checkbox'][id*='day'] >> nth=2
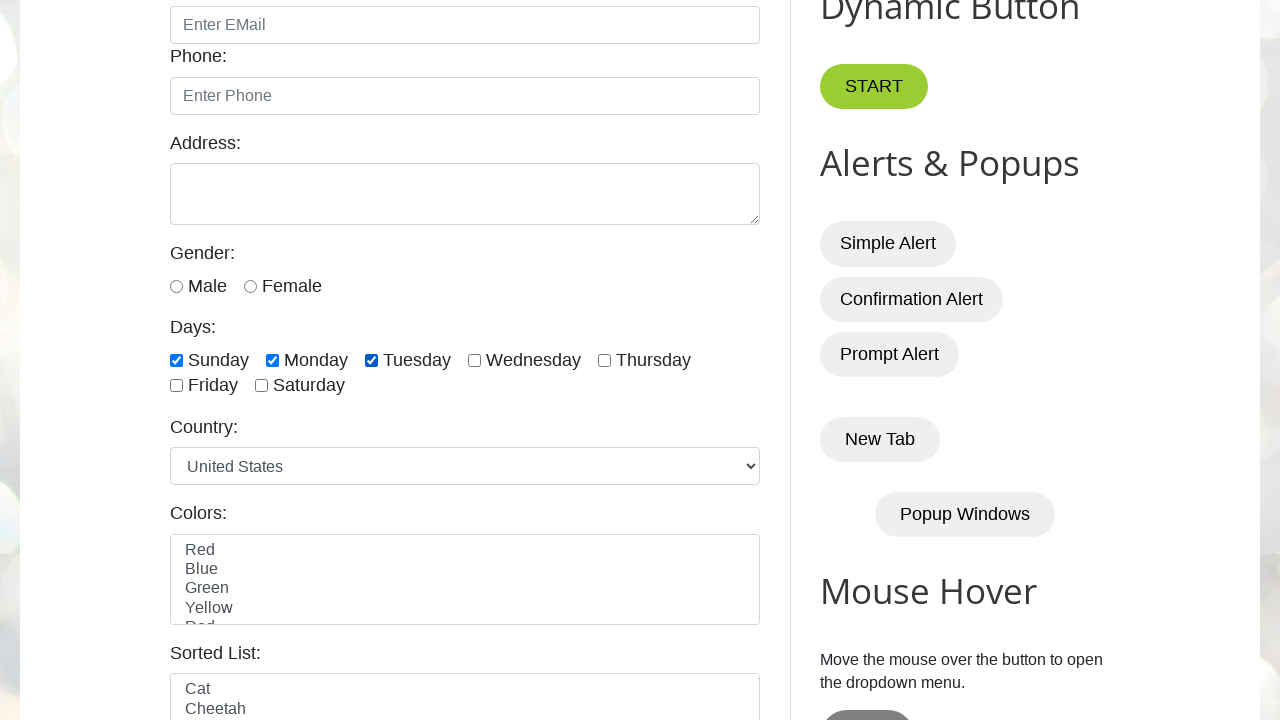

Clicked day checkbox 4 of 7 at (474, 360) on input[type='checkbox'][id*='day'] >> nth=3
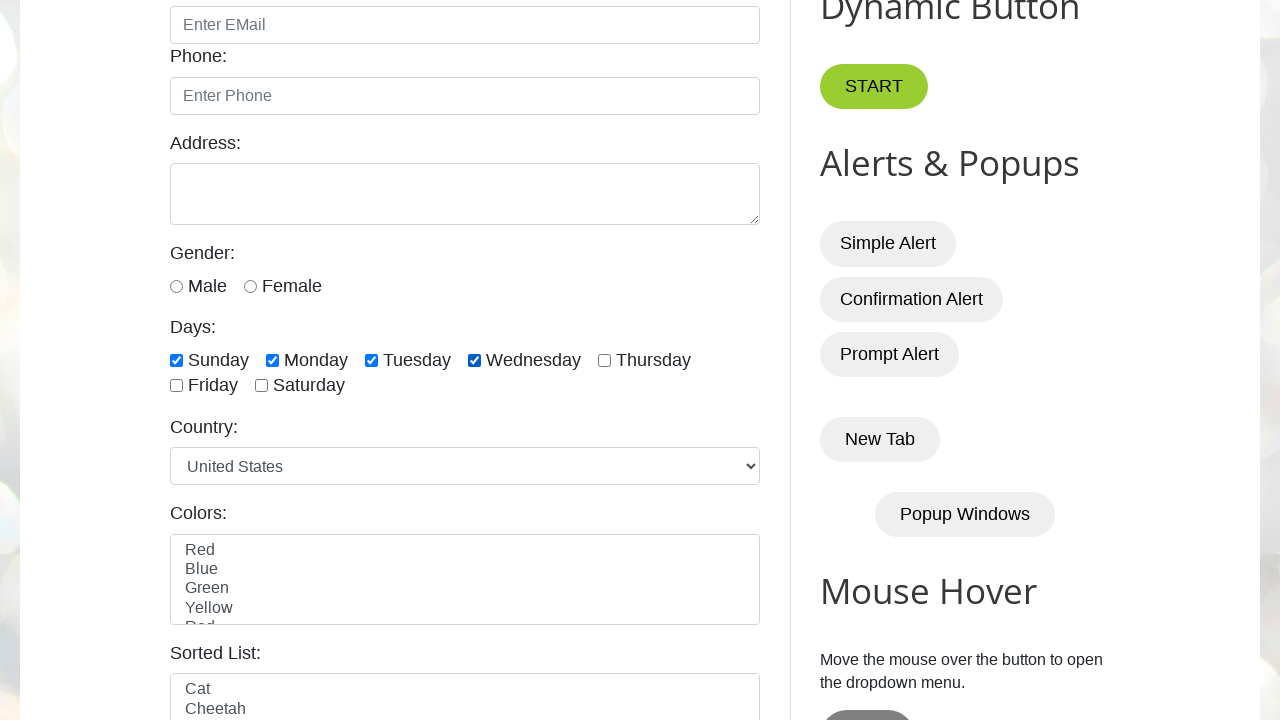

Clicked day checkbox 5 of 7 at (604, 360) on input[type='checkbox'][id*='day'] >> nth=4
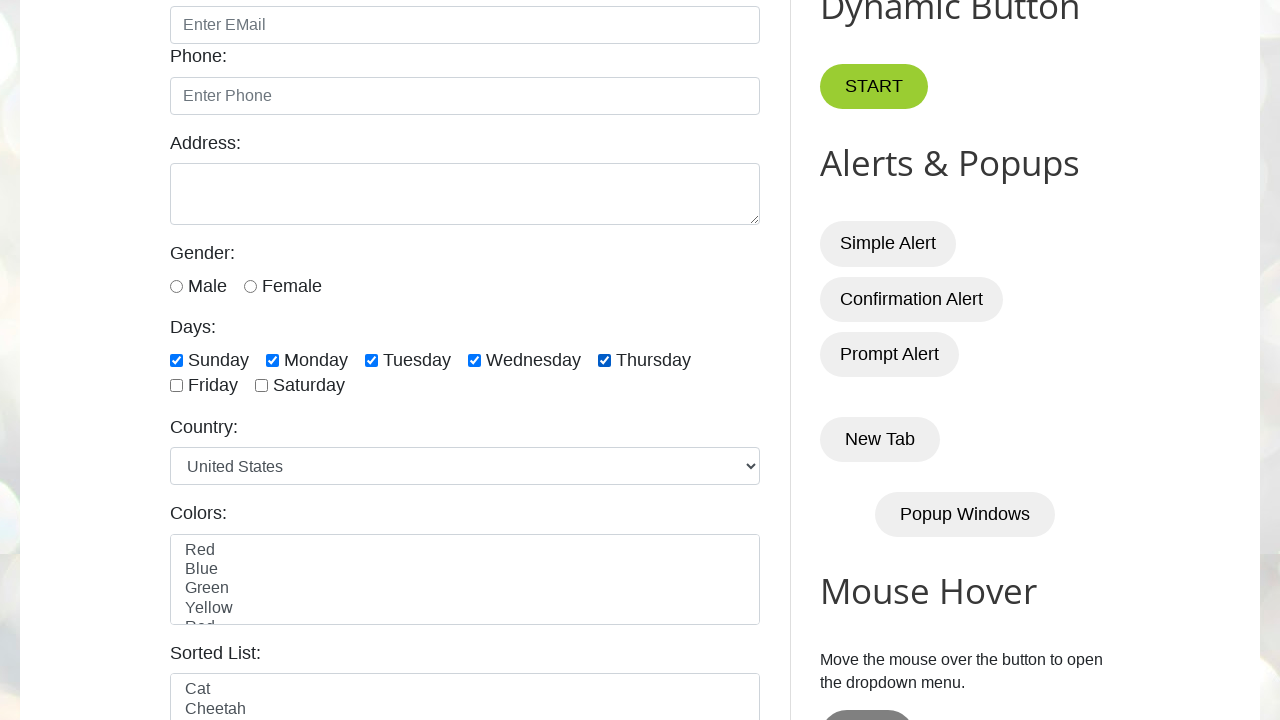

Clicked day checkbox 6 of 7 at (176, 386) on input[type='checkbox'][id*='day'] >> nth=5
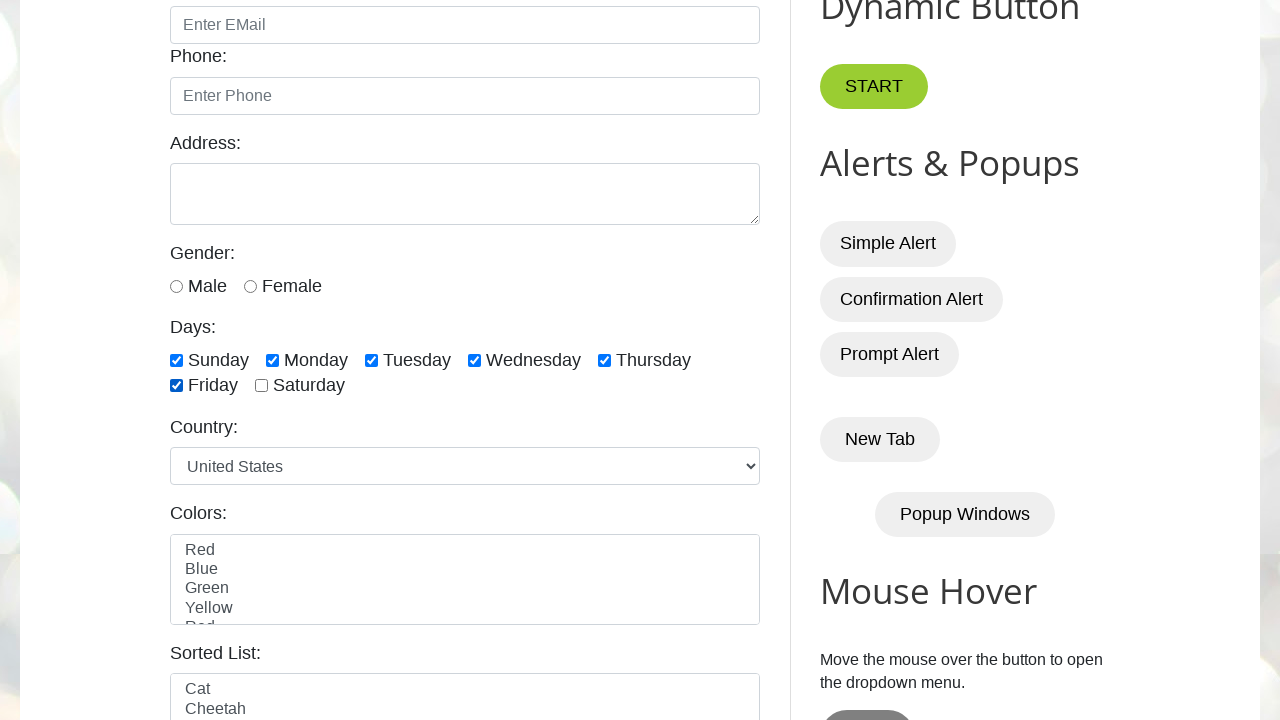

Clicked day checkbox 7 of 7 at (262, 386) on input[type='checkbox'][id*='day'] >> nth=6
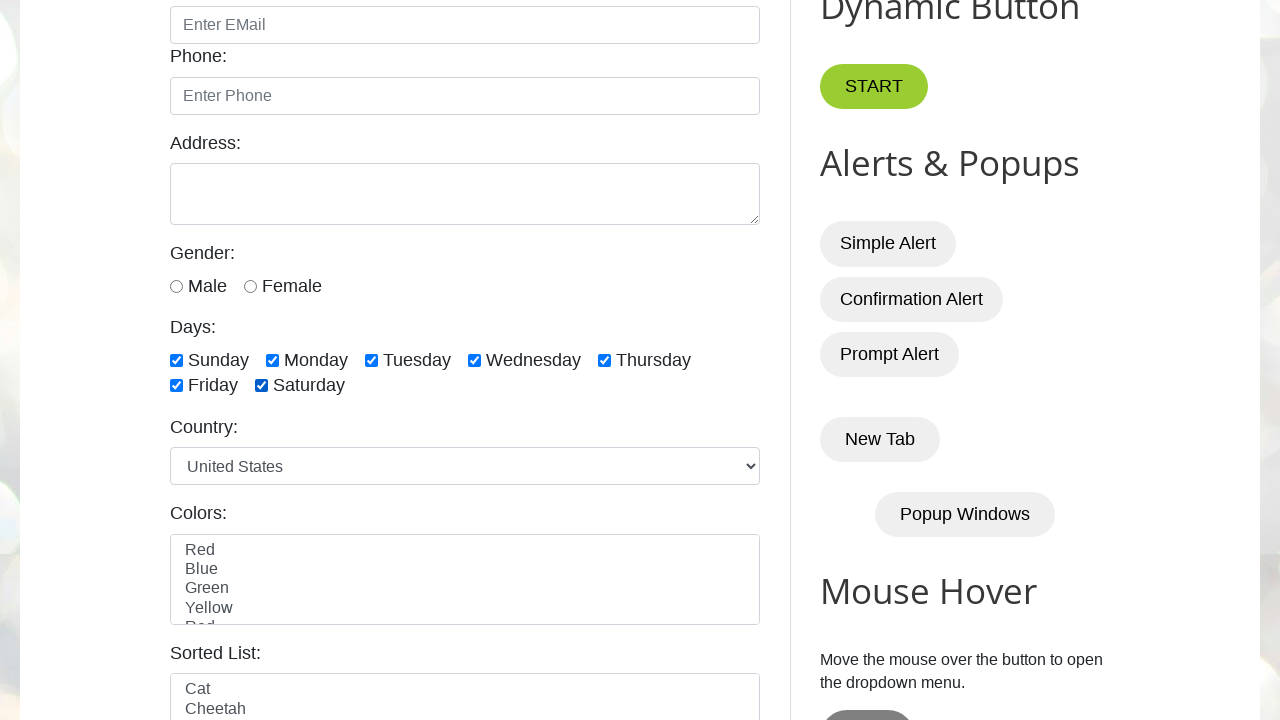

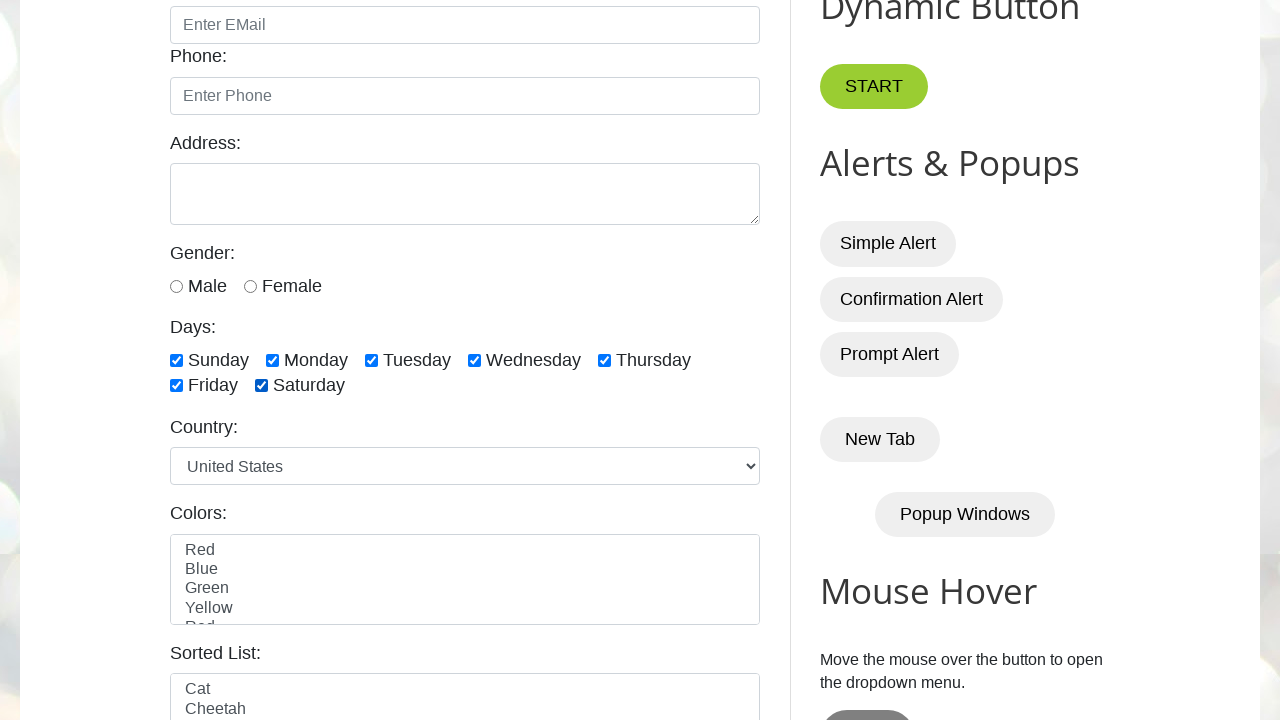